Fills out a practice registration form on DemoQA including personal details (name, email, gender, phone), date of birth selection, subject input, hobby selection, address, and state/city dropdowns, then submits the form.

Starting URL: https://demoqa.com/automation-practice-form

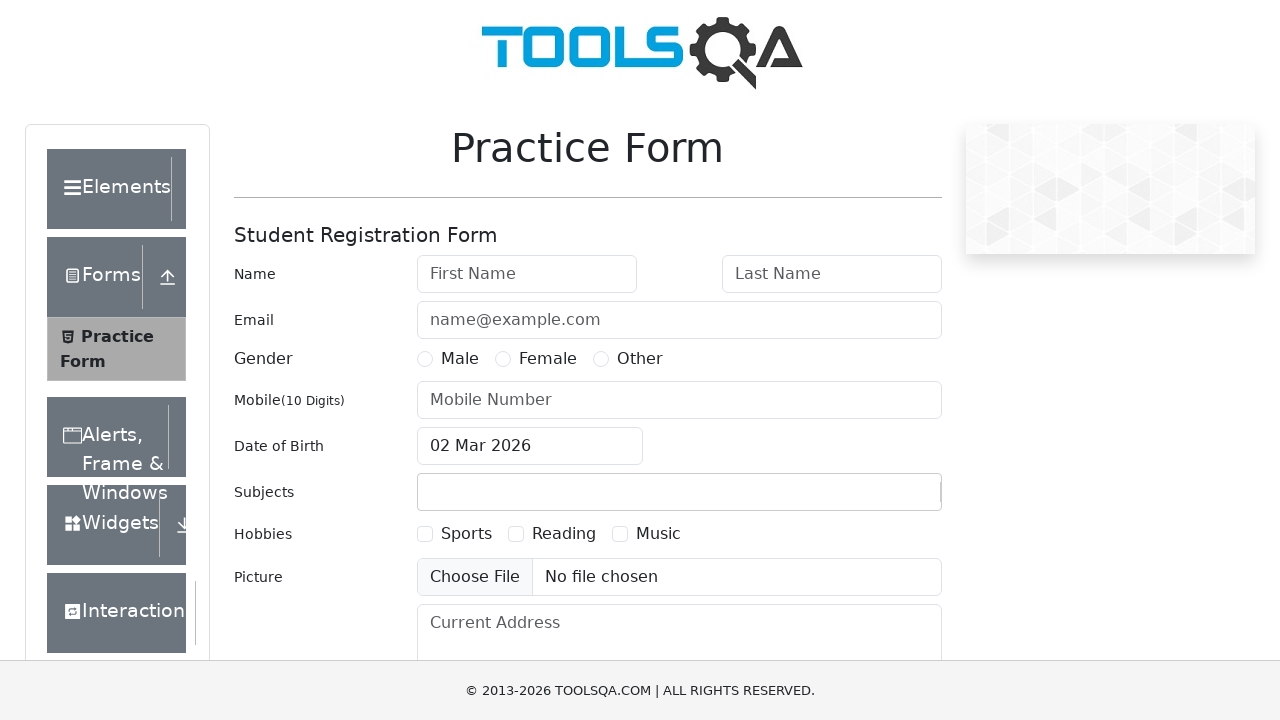

Filled first name field with 'Ridham' on #firstName
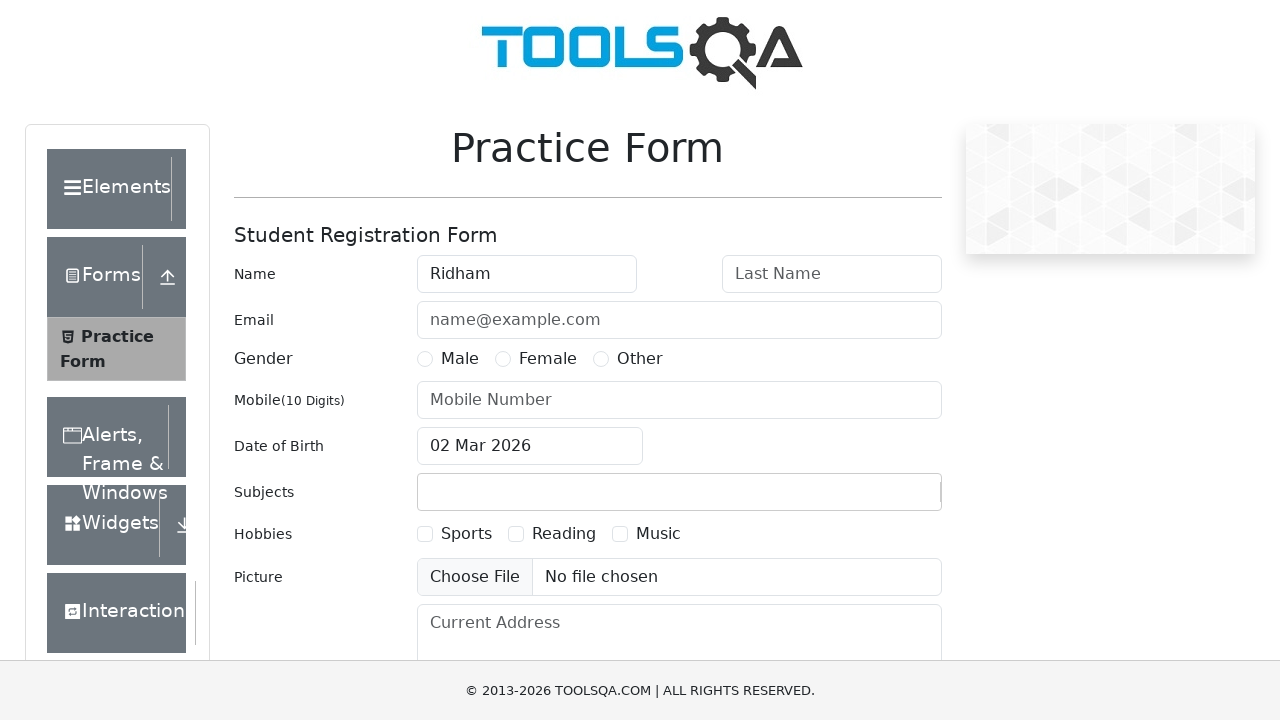

Filled last name field with 'Khazanchi' on #lastName
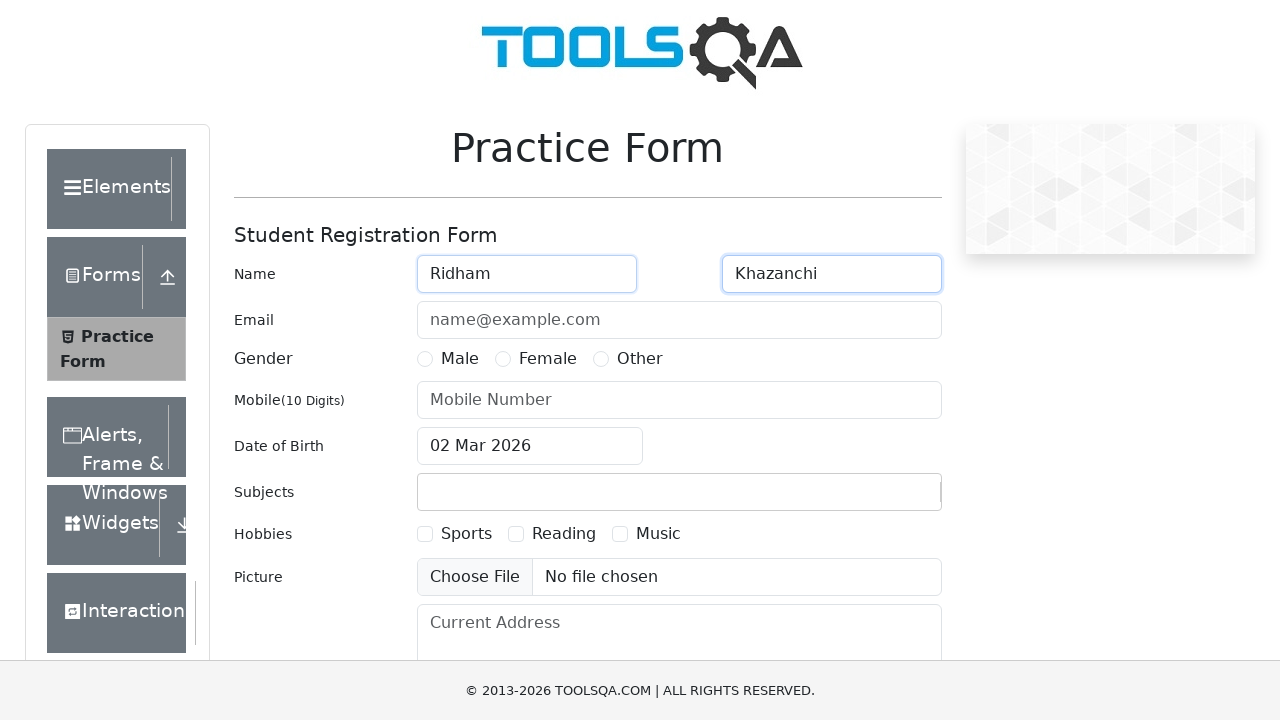

Filled email field with 'ridham@gmail.com' on #userEmail
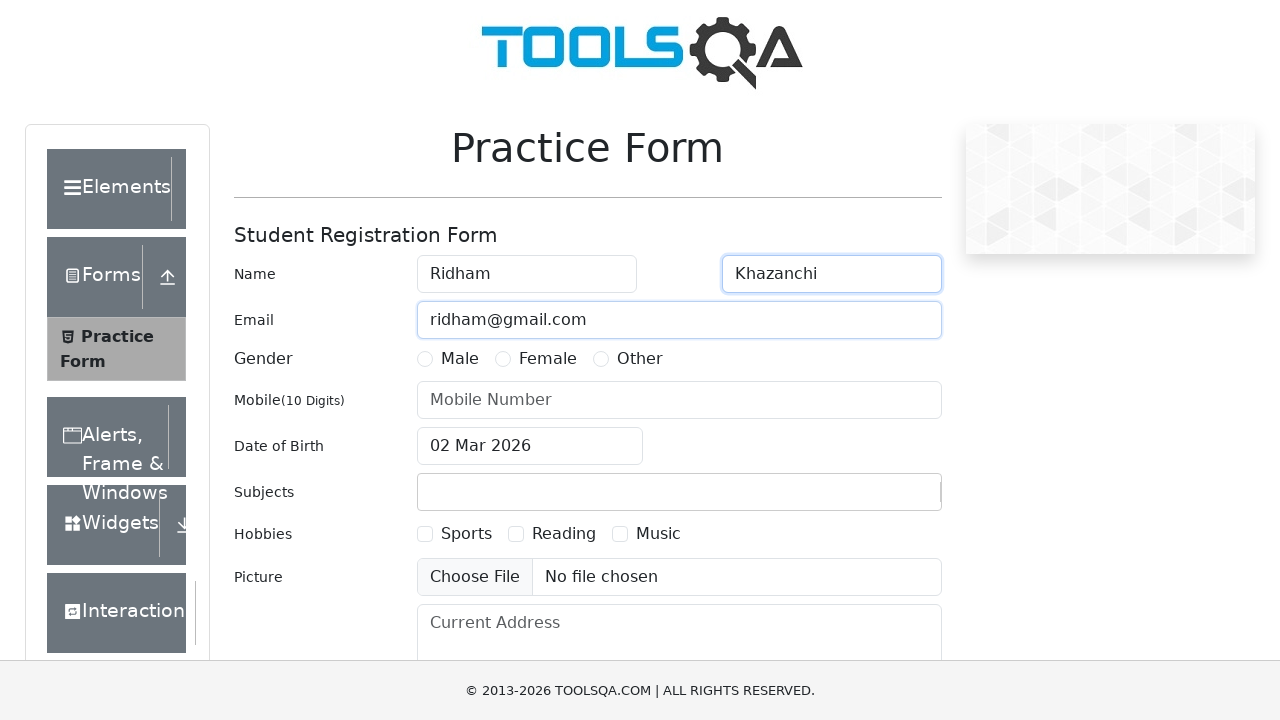

Selected Female gender option at (548, 359) on label:text('Female')
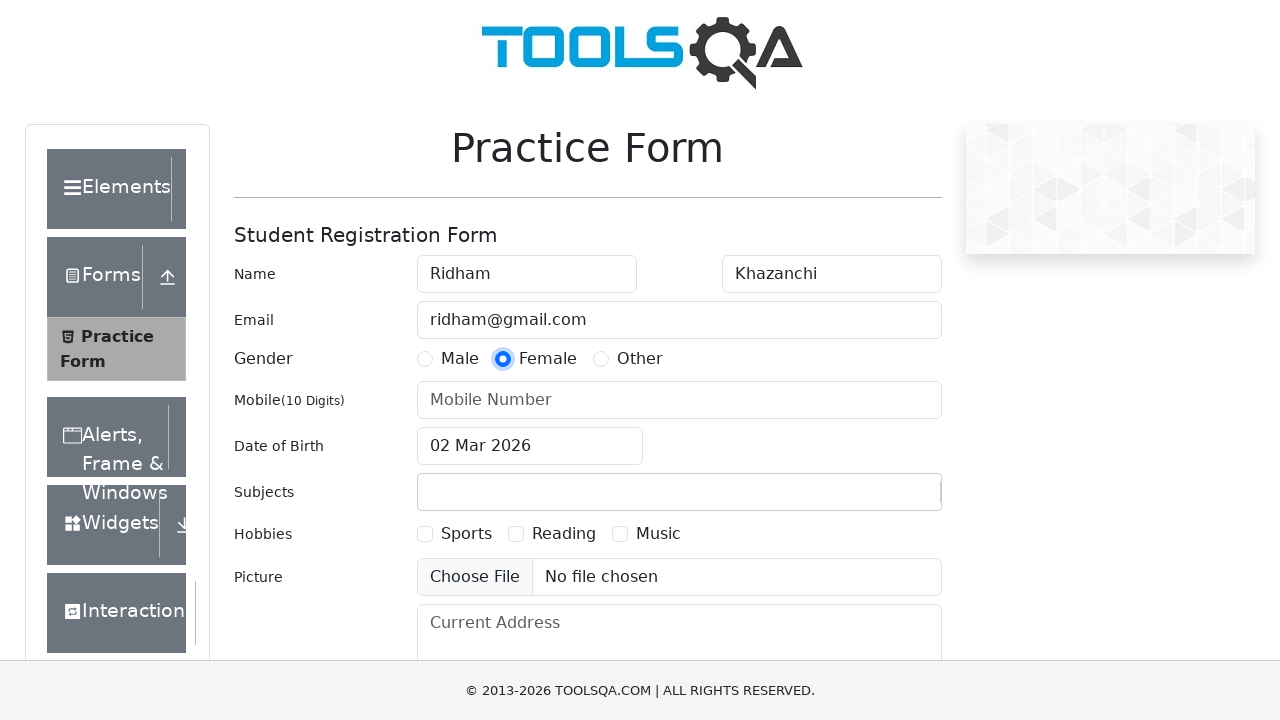

Filled mobile number with '9419194191' on #userNumber
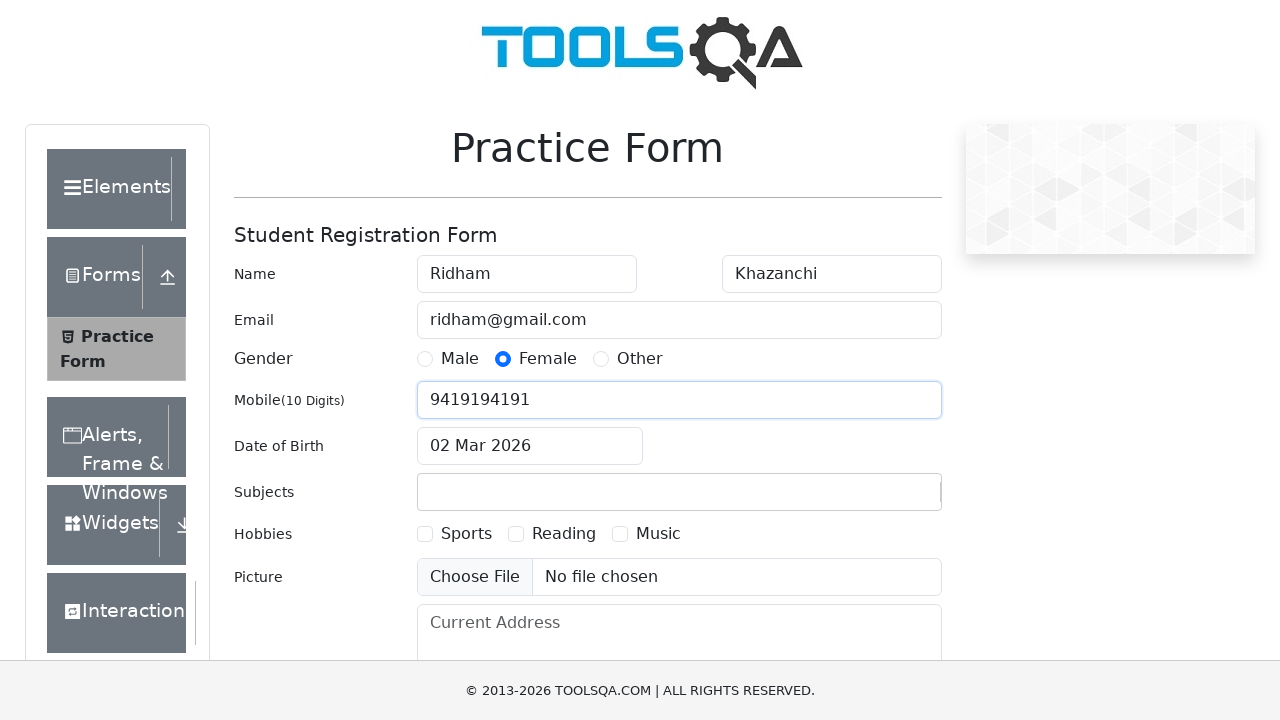

Clicked date of birth input to open datepicker at (530, 446) on #dateOfBirthInput
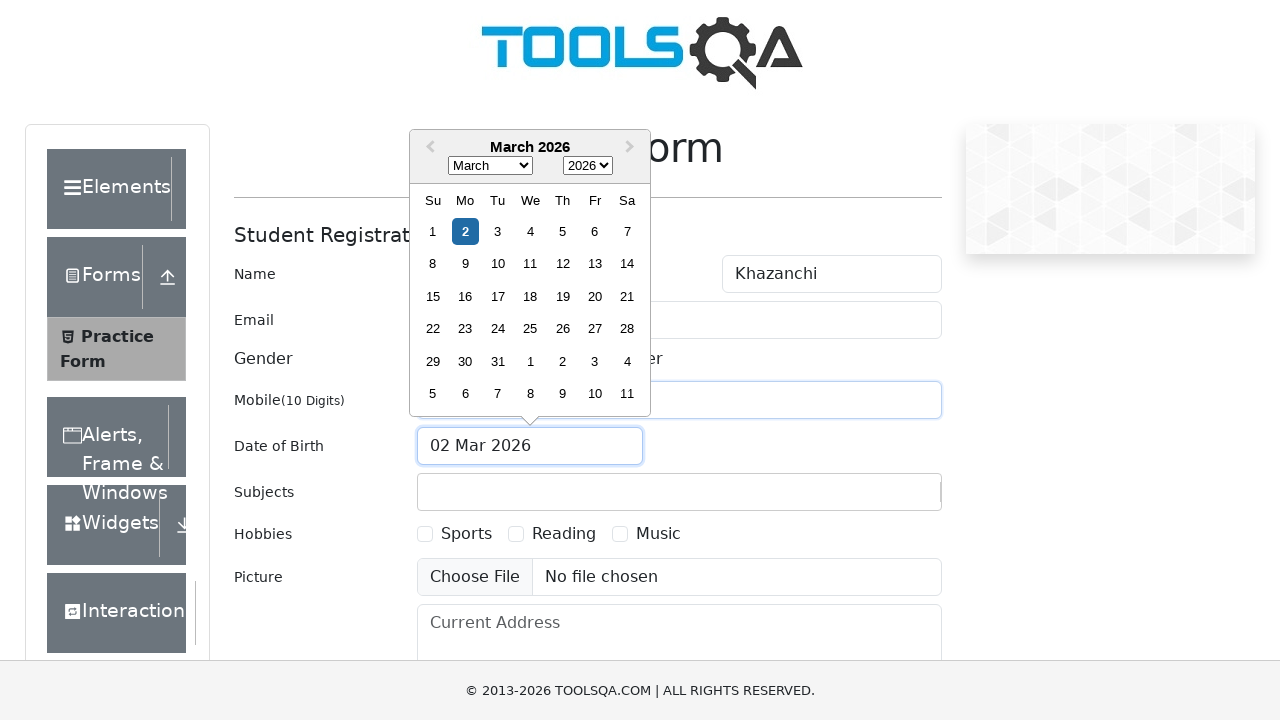

Selected October from month dropdown on .react-datepicker__month-select
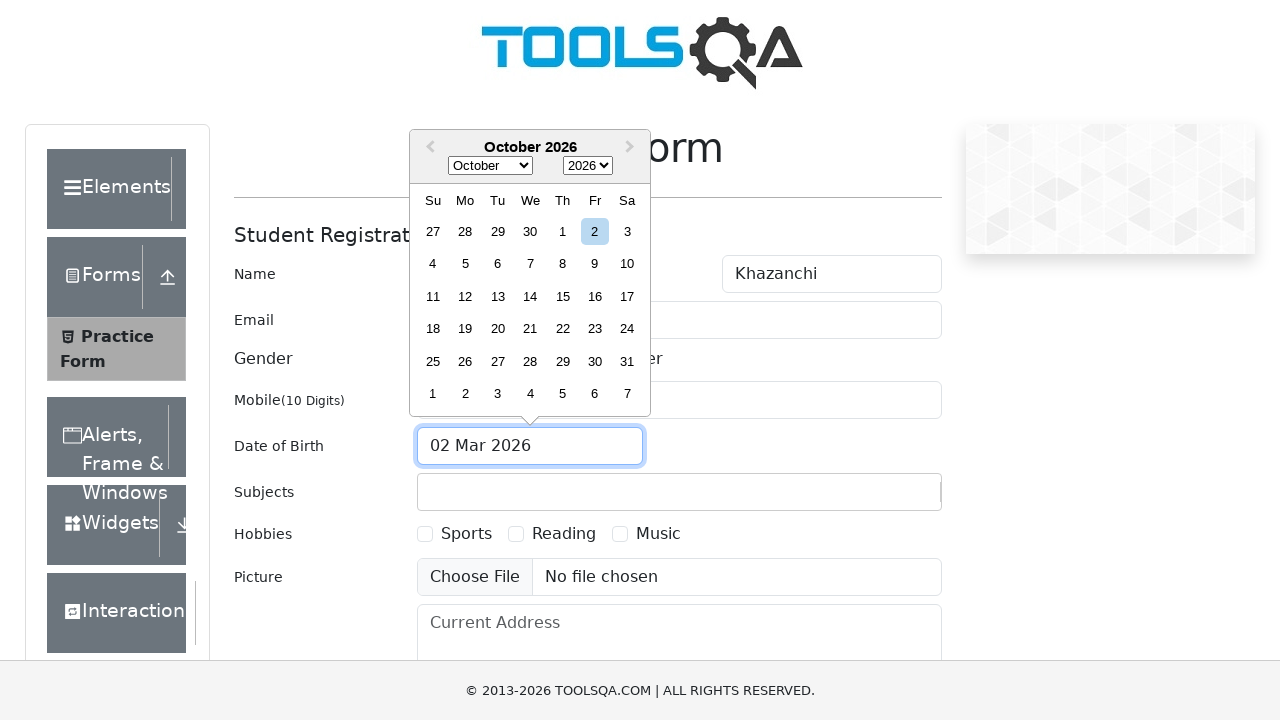

Selected 2002 from year dropdown on .react-datepicker__year-select
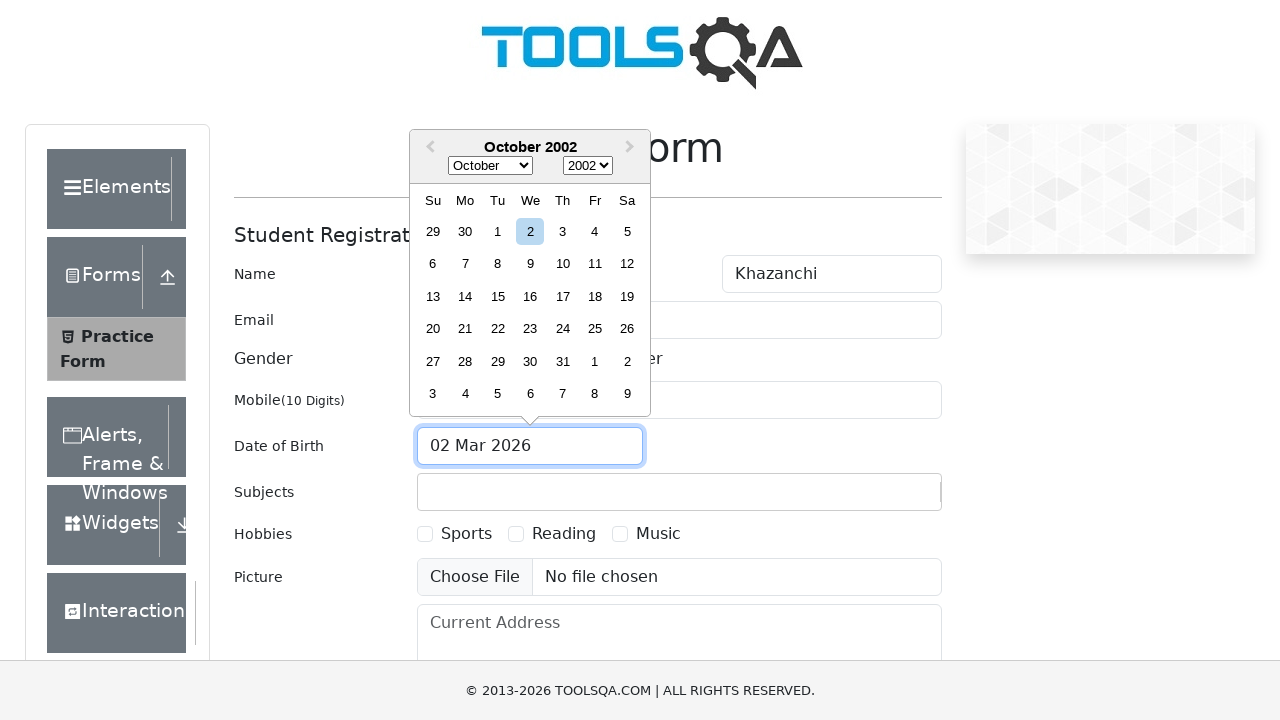

Selected day 27 from calendar at (433, 361) on xpath=//div[contains(@class, 'react-datepicker__day') and text()='27' and not(co
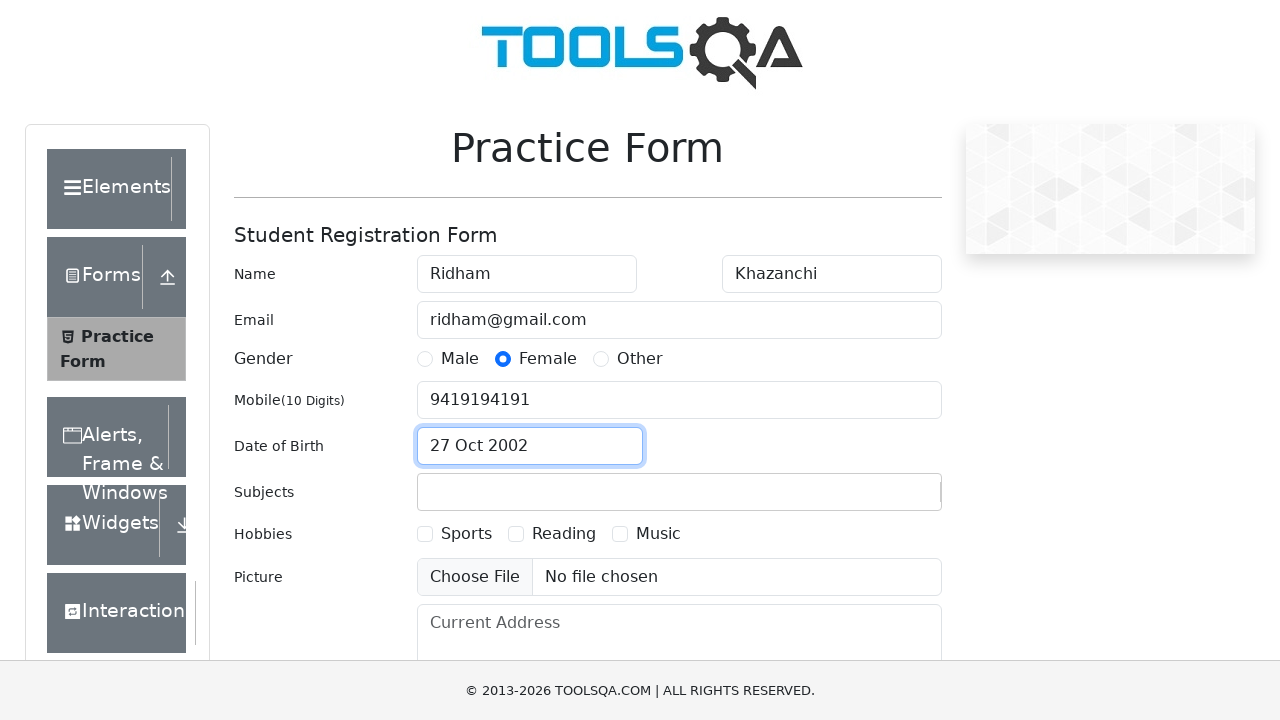

Filled subjects input with 'Computer Science' on #subjectsInput
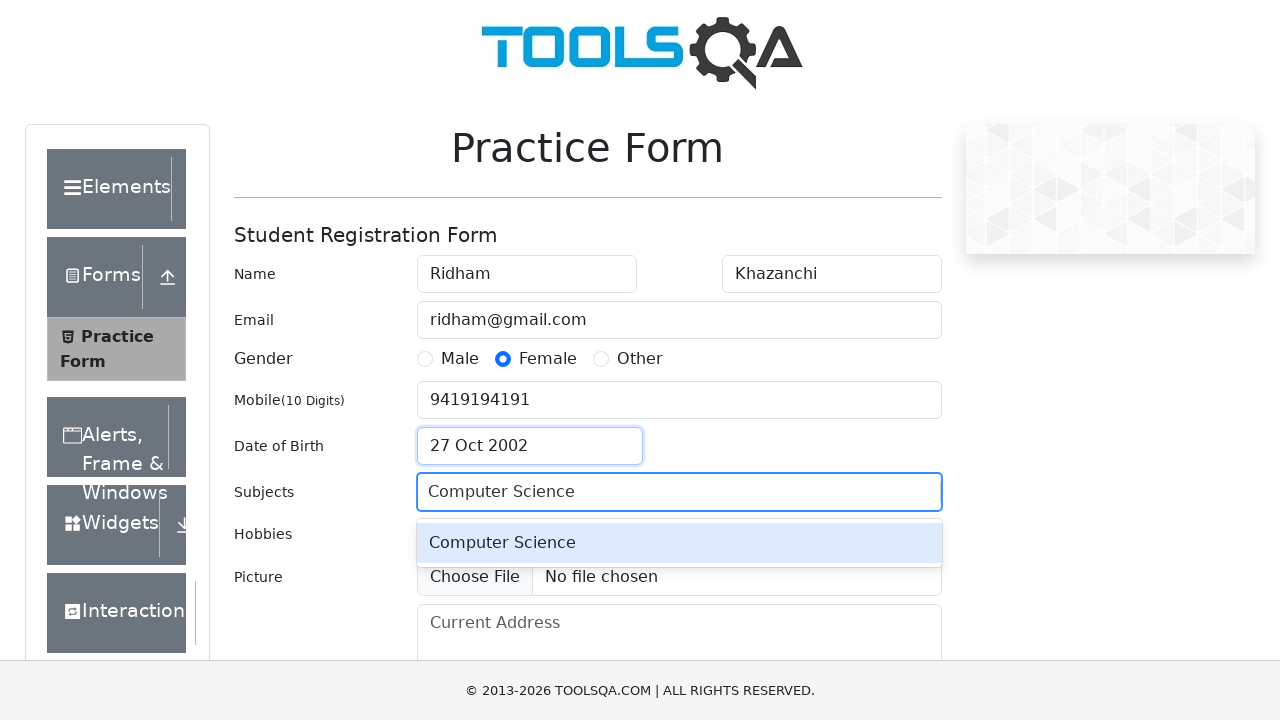

Pressed Enter to select Computer Science subject
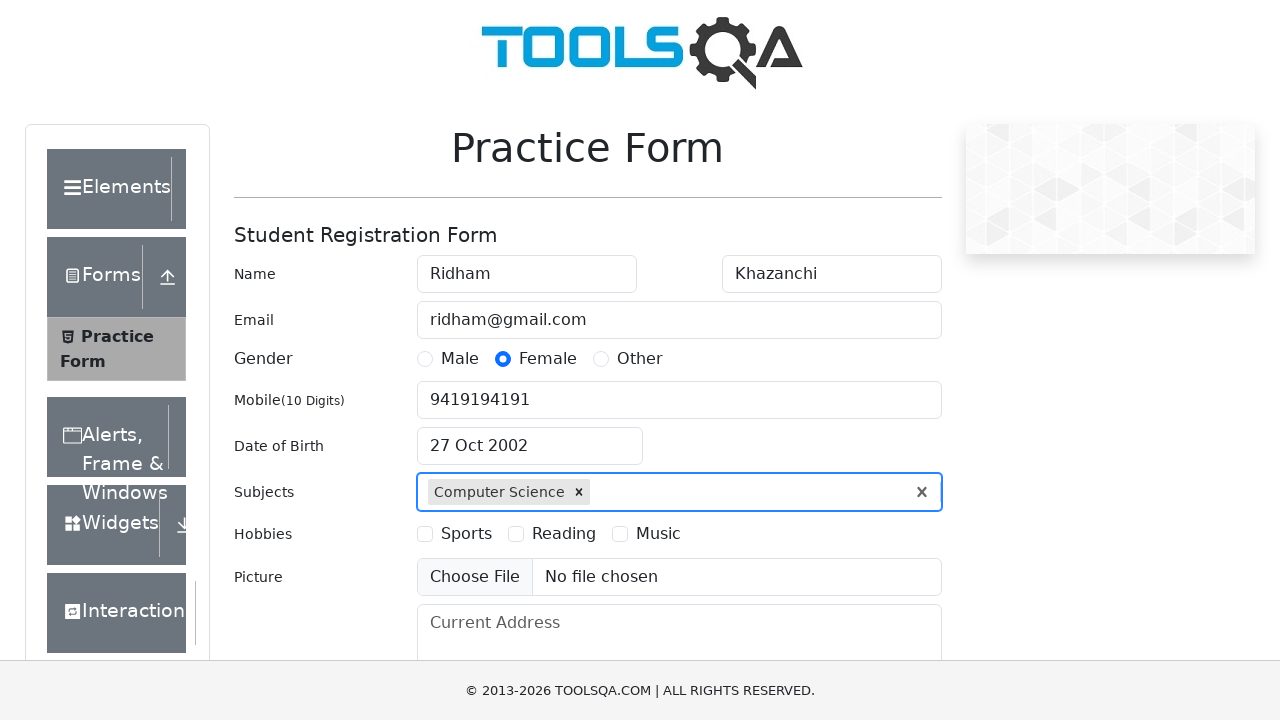

Selected Music hobby checkbox at (658, 534) on label:text('Music')
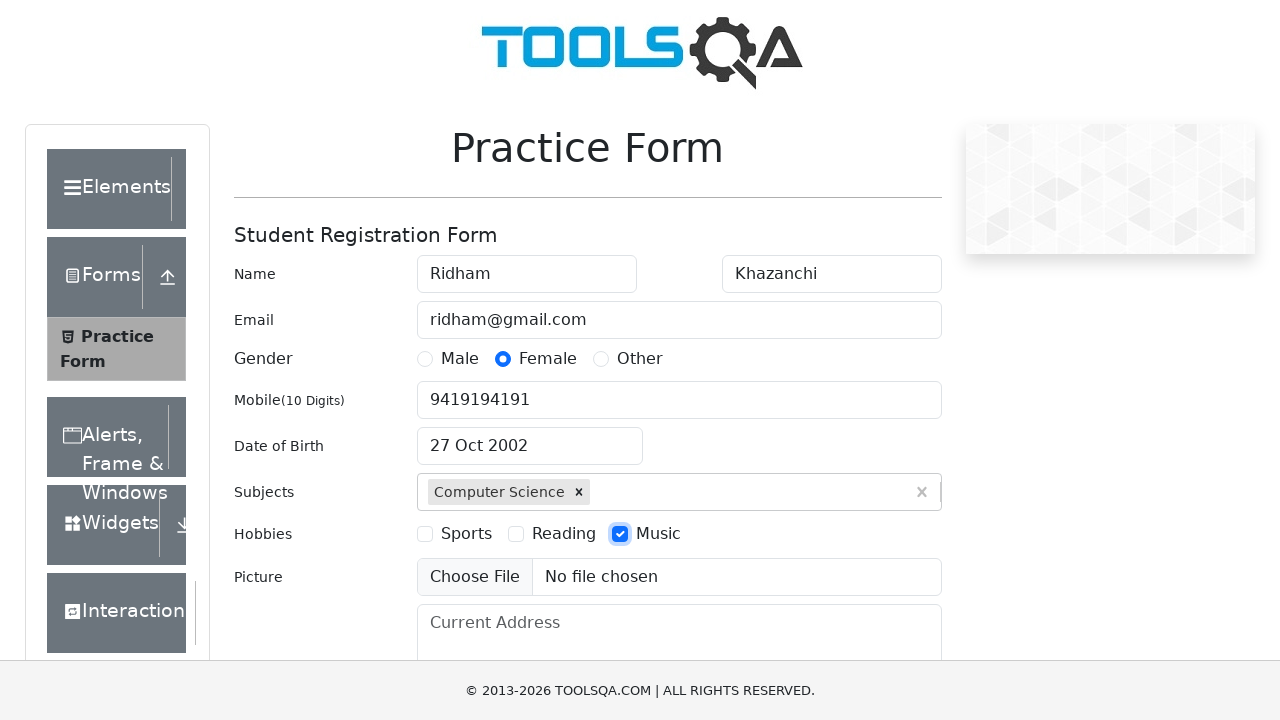

Filled current address with 'ABC, Gurugram, Haryana' on #currentAddress
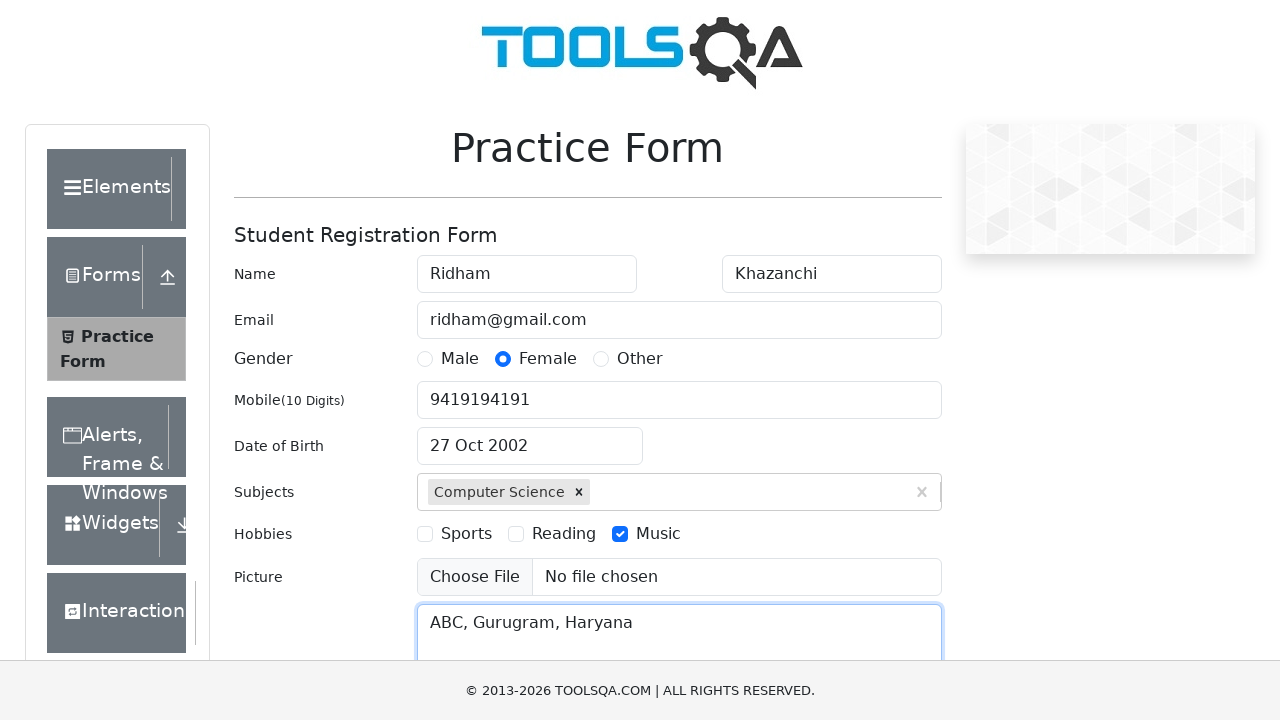

Filled state input with 'Haryana' on #react-select-3-input
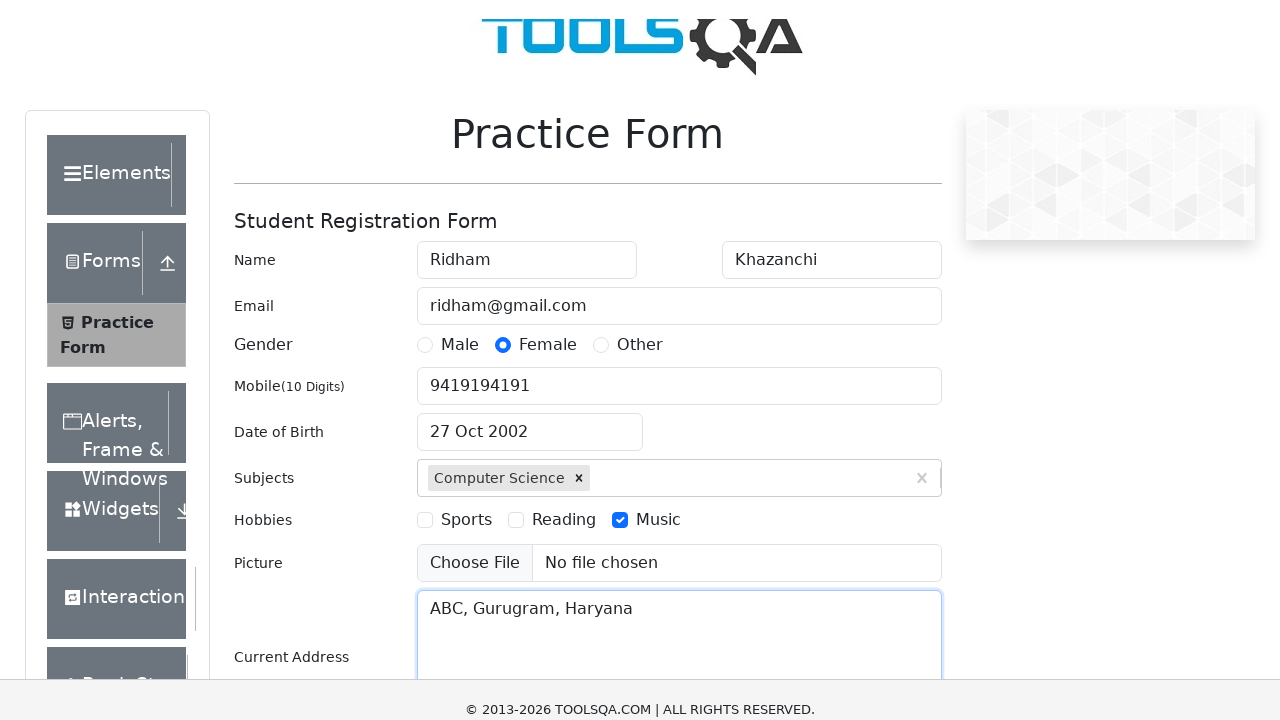

Pressed Enter to select Haryana state
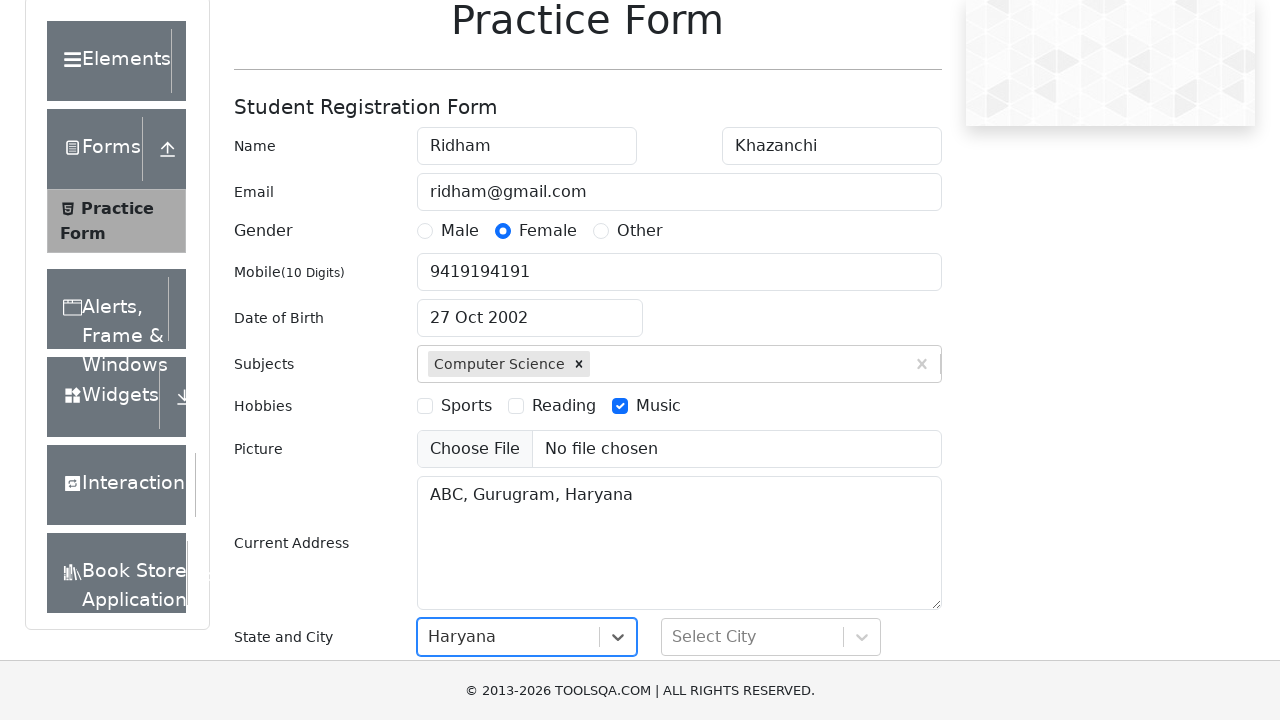

Filled city input with 'Panipat' on #react-select-4-input
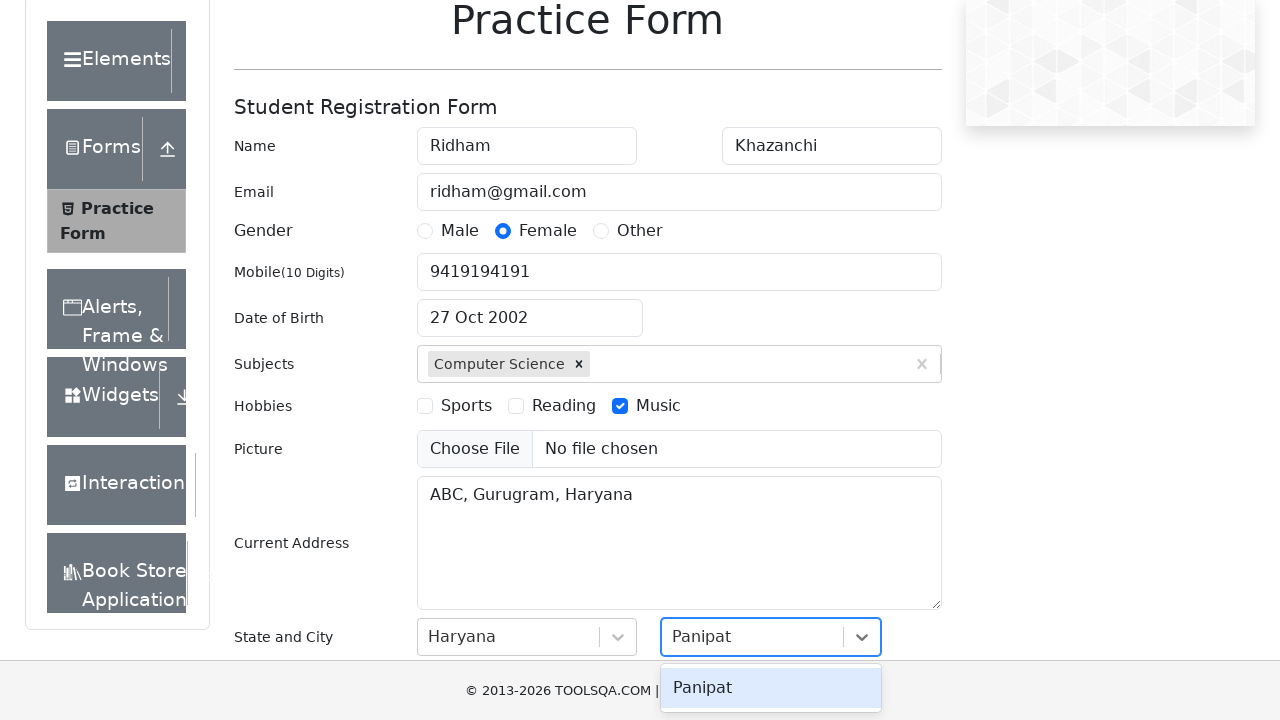

Pressed Enter to select Panipat city
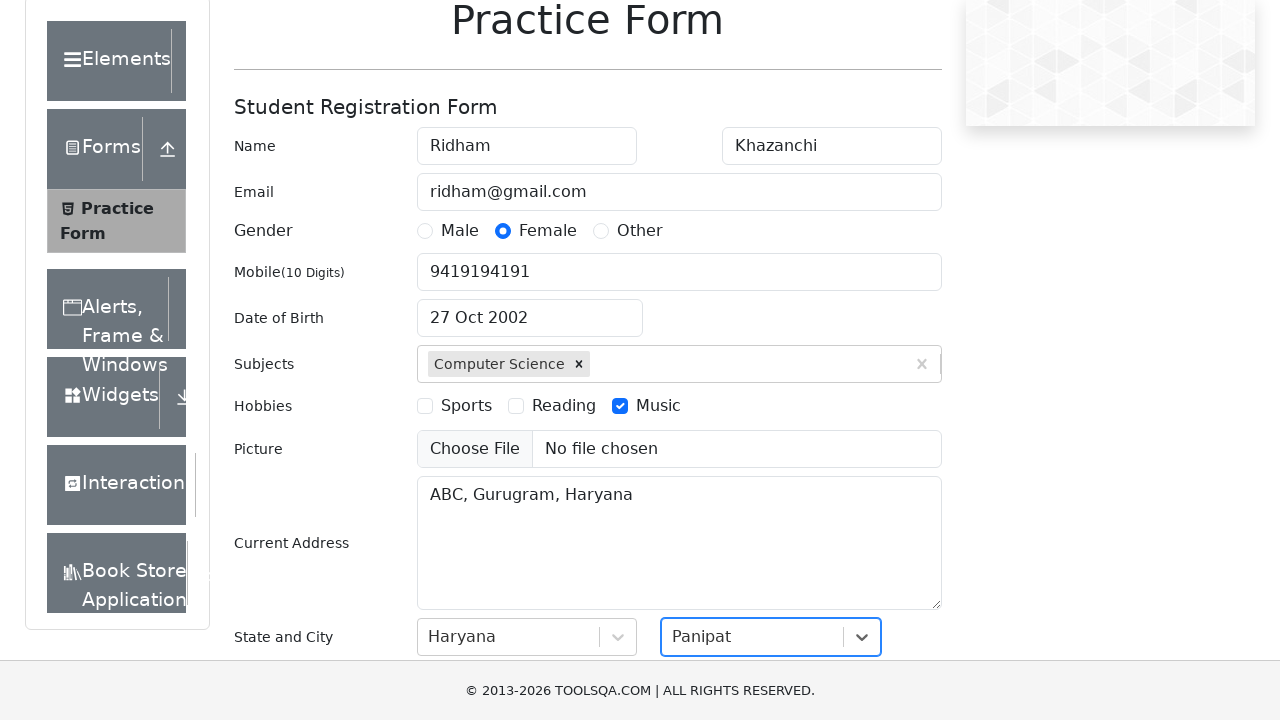

Clicked submit button to submit the registration form at (885, 499) on #submit
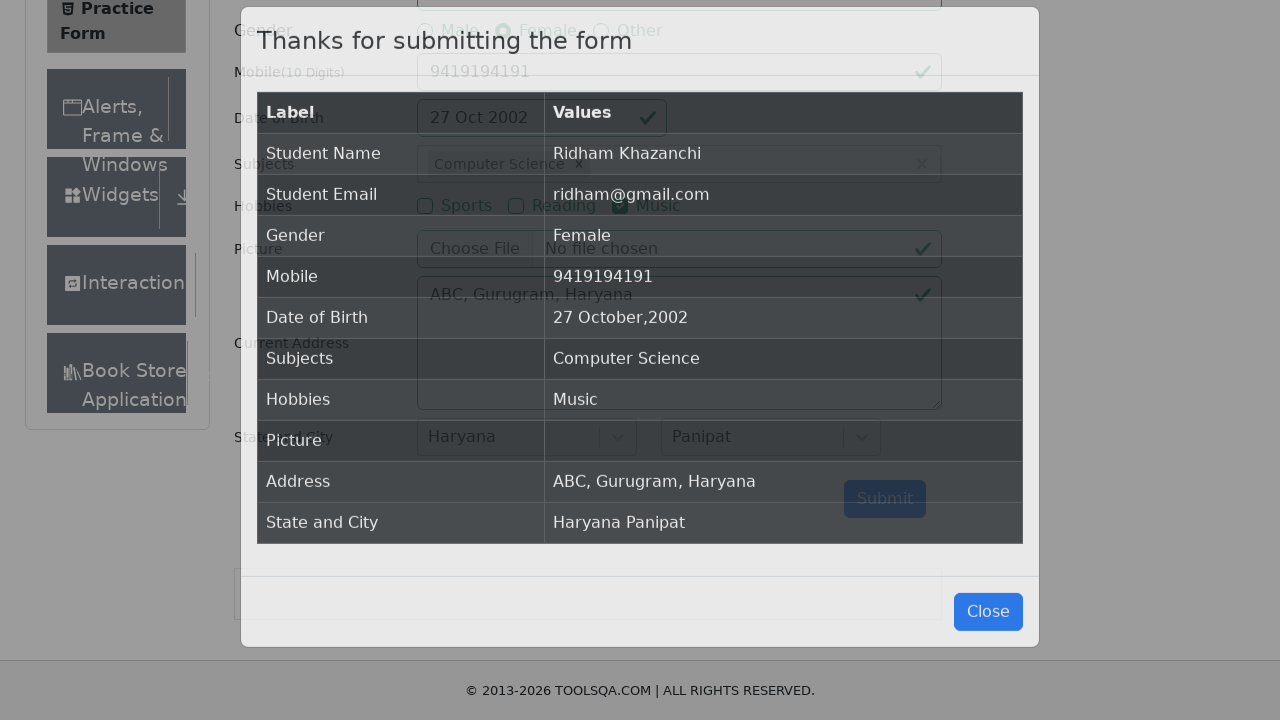

Confirmation modal appeared after form submission
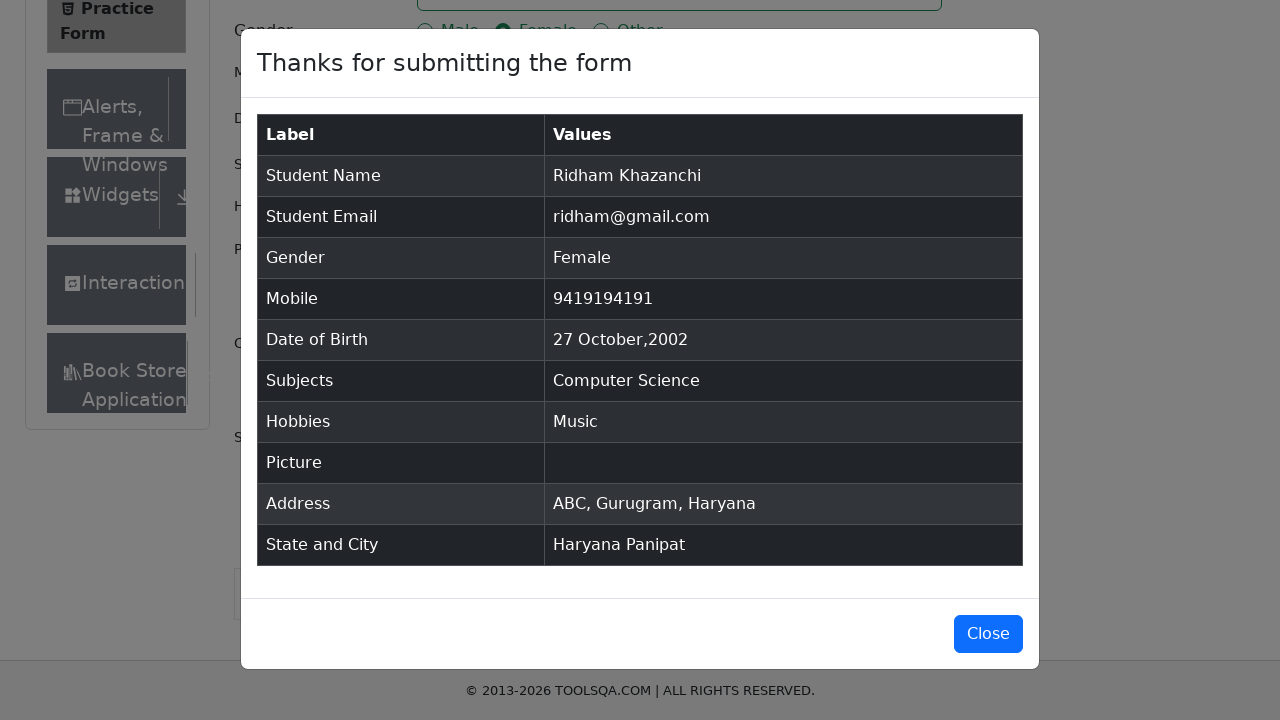

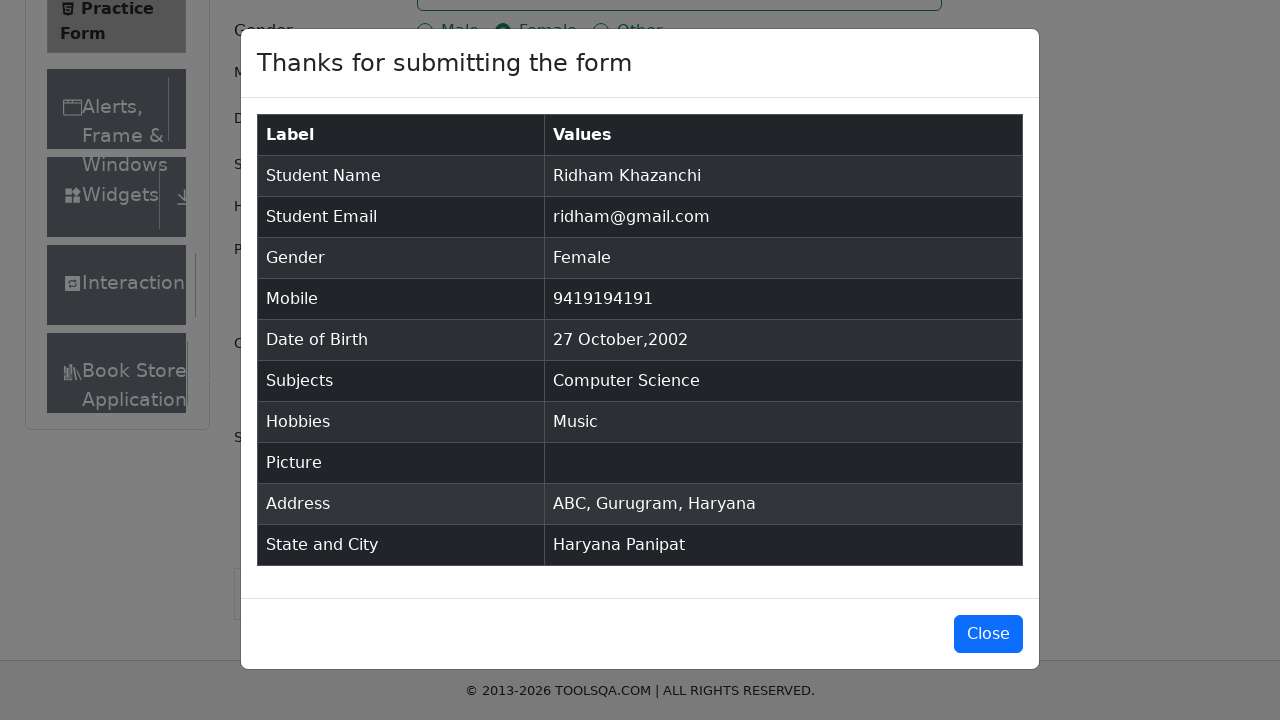